Verifies the href attribute of the Elemental Selenium link is correct

Starting URL: https://the-internet.herokuapp.com/

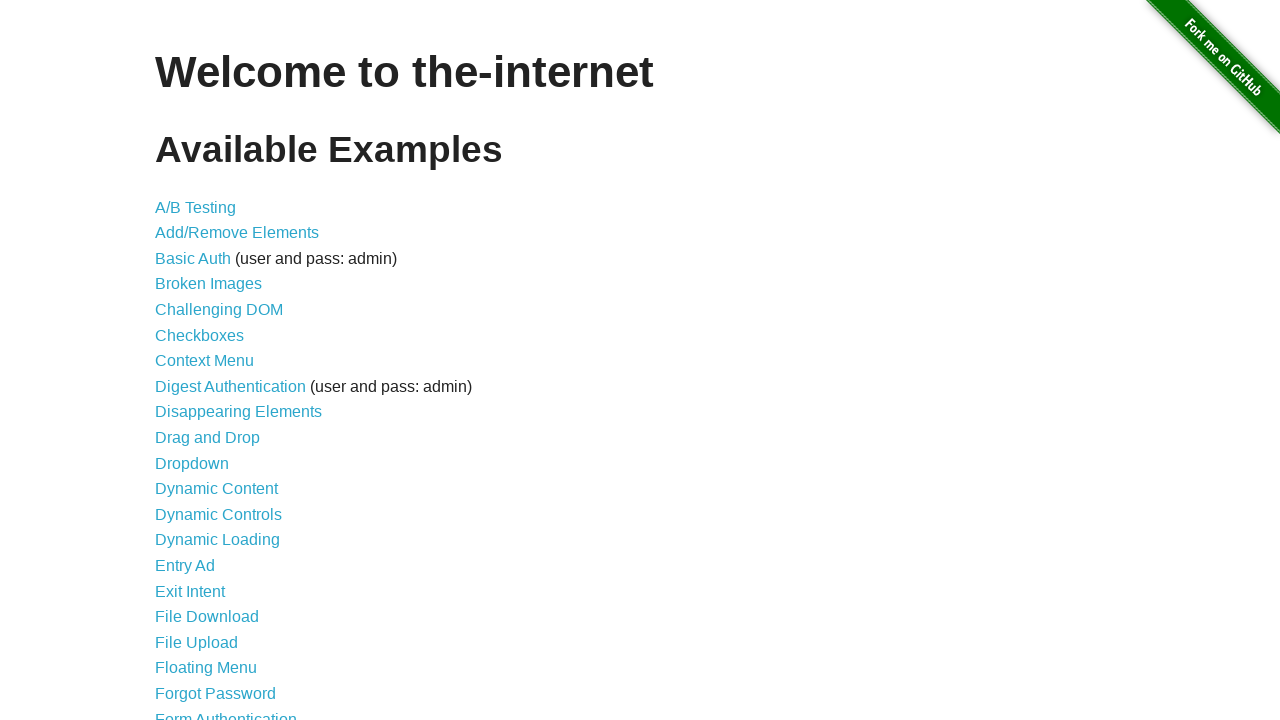

Clicked on Form Authentication link at (226, 712) on text='Form Authentication'
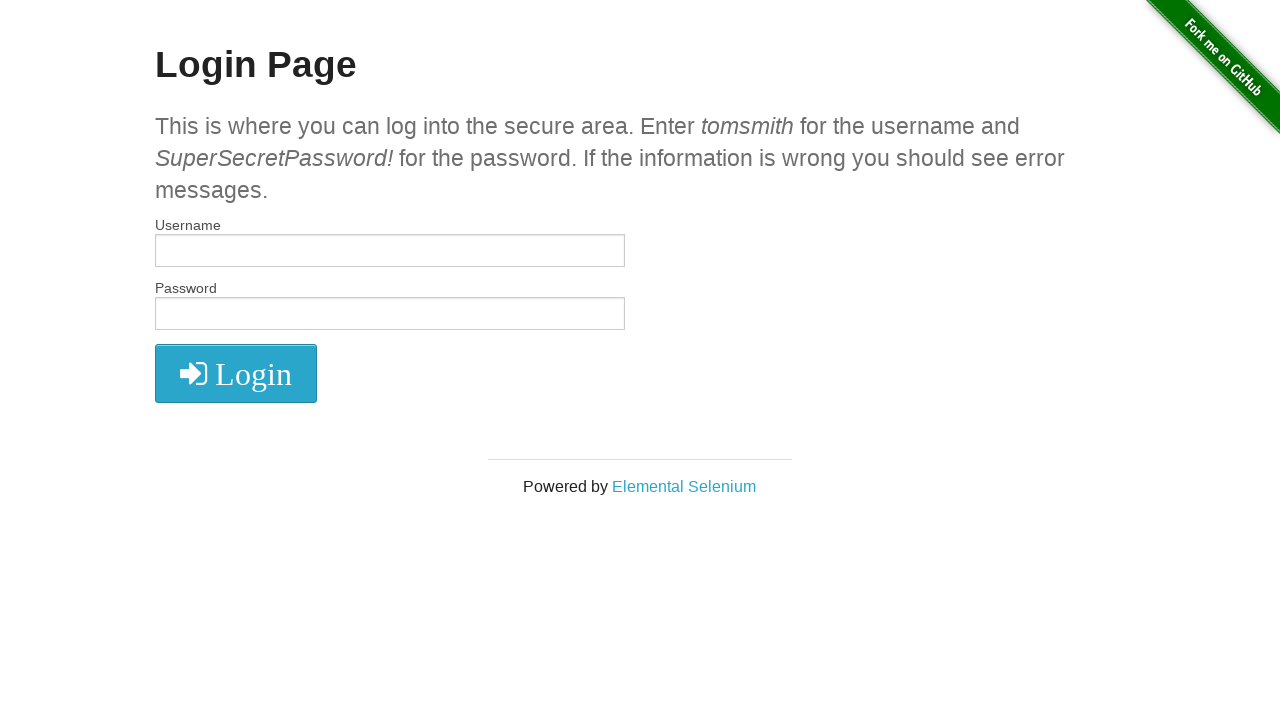

Retrieved href attribute from Elemental Selenium link
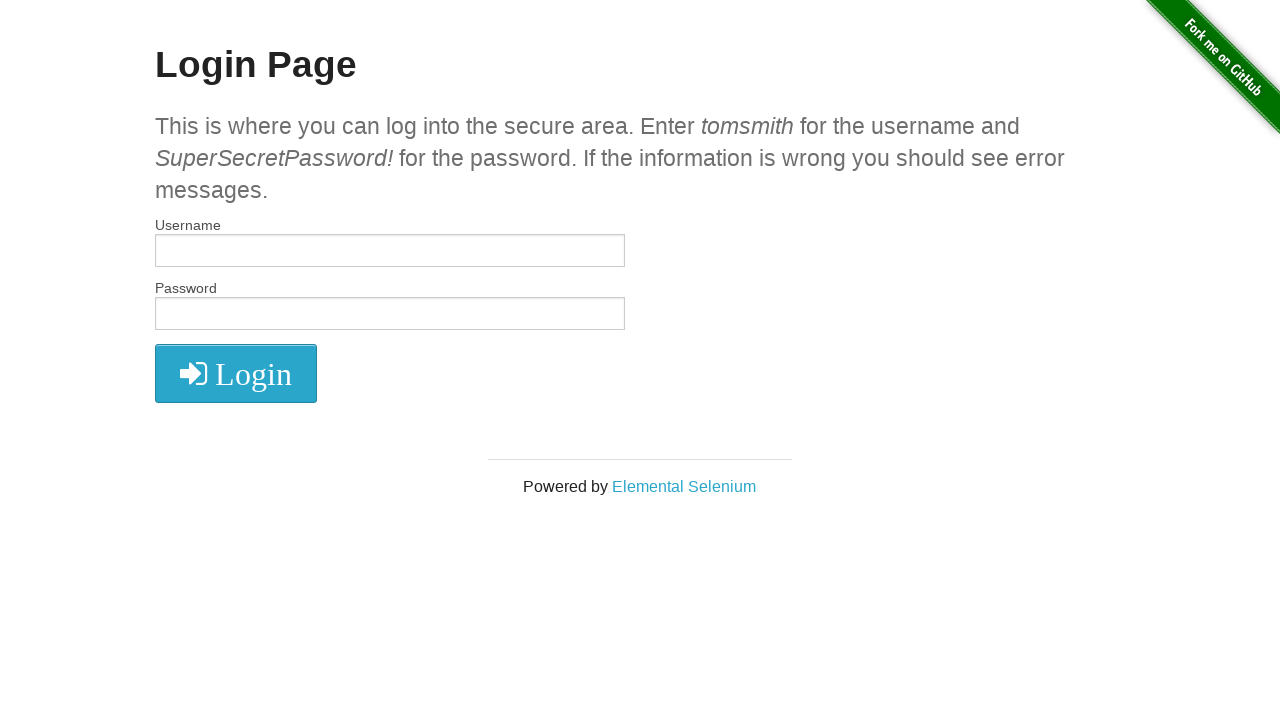

Verified that Elemental Selenium link href equals 'http://elementalselenium.com/'
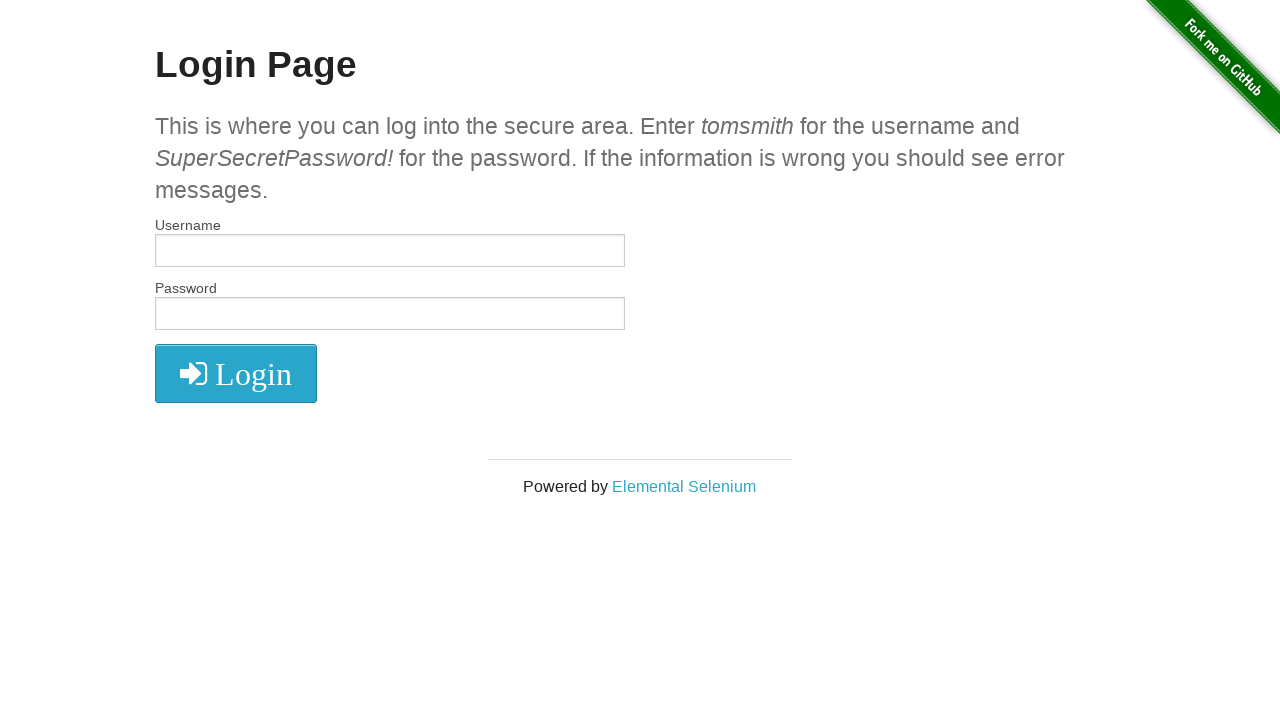

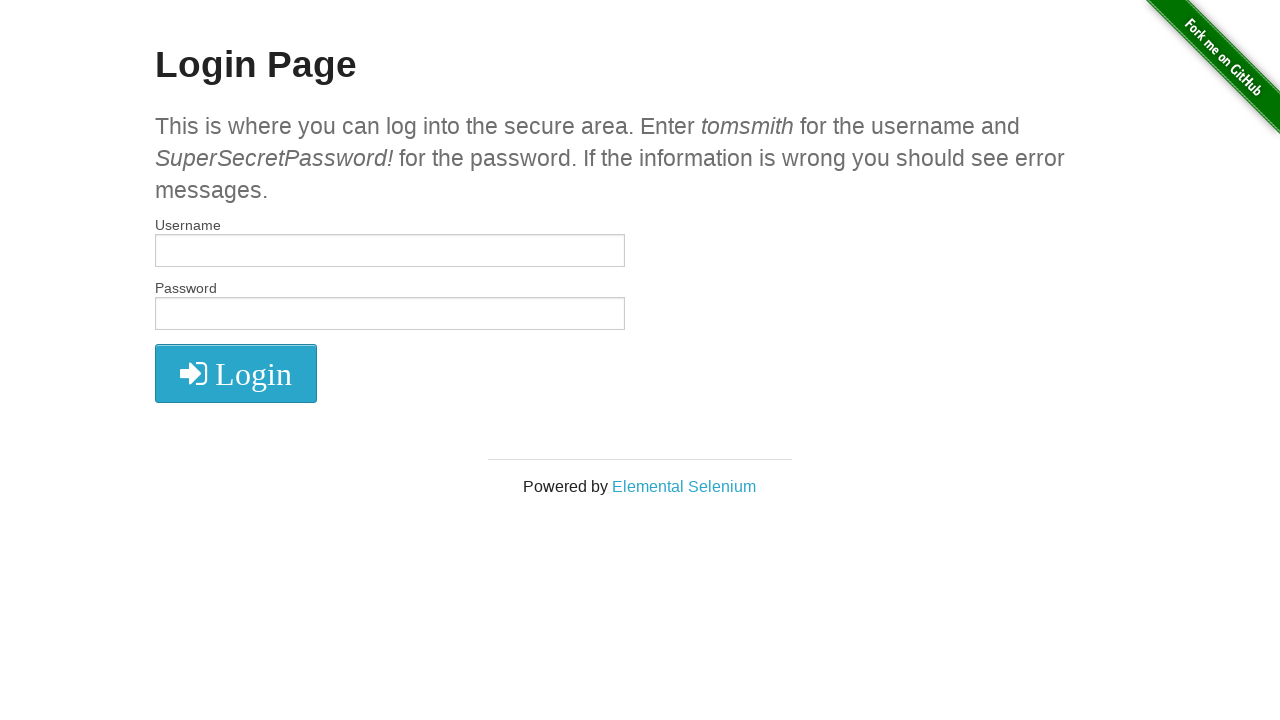